Clicks the "submit" link in the navigation bar and verifies navigation

Starting URL: https://news.ycombinator.com/

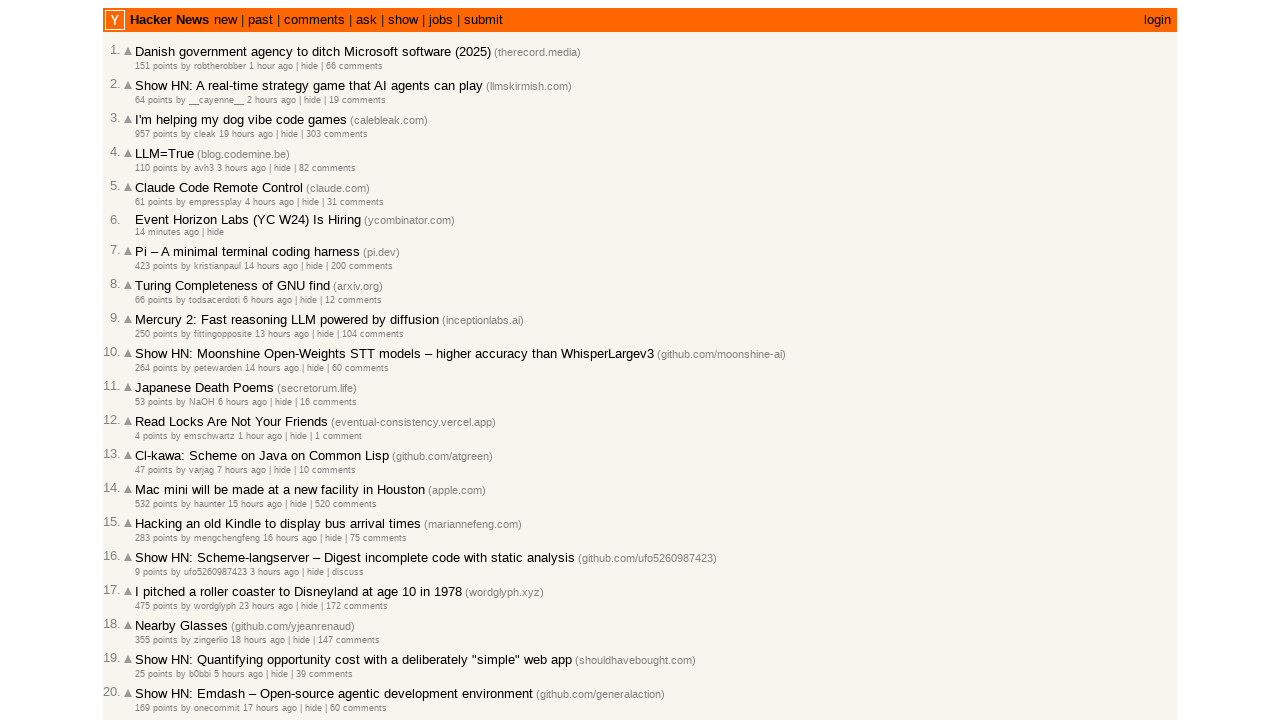

Clicked the 'submit' link in the navigation bar at (483, 20) on a:has-text('submit')
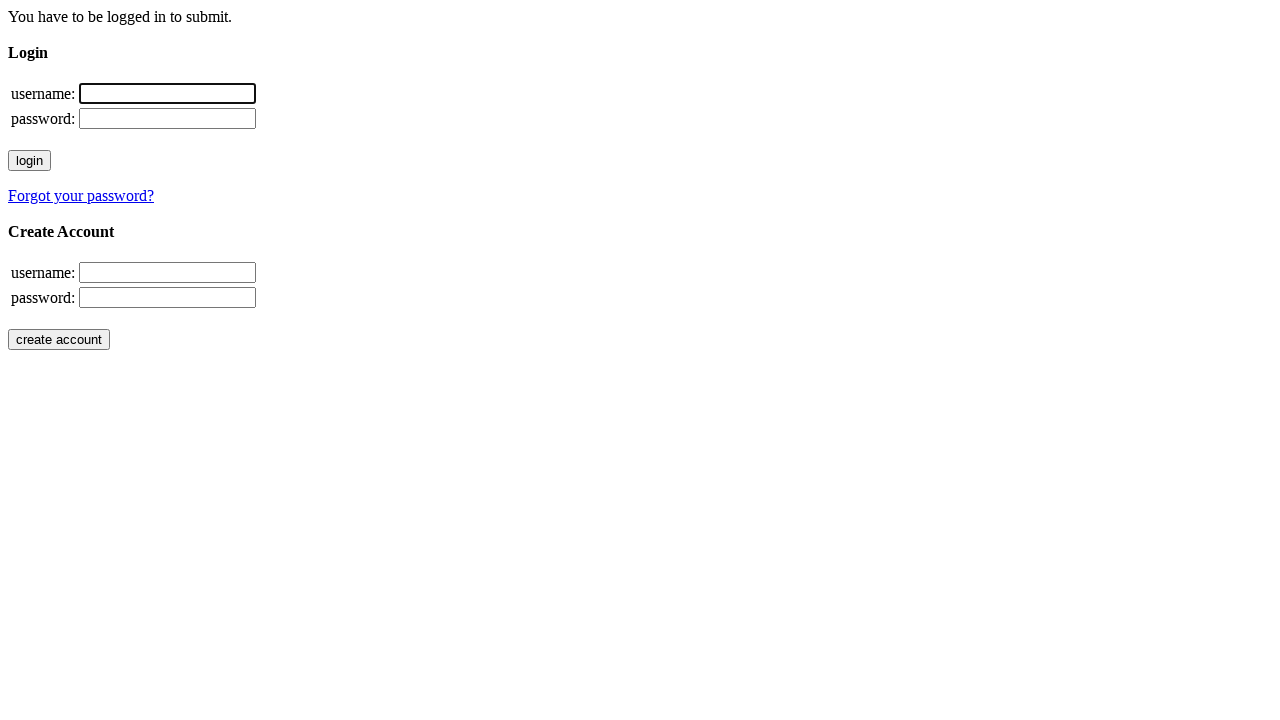

Verified navigation to submit page
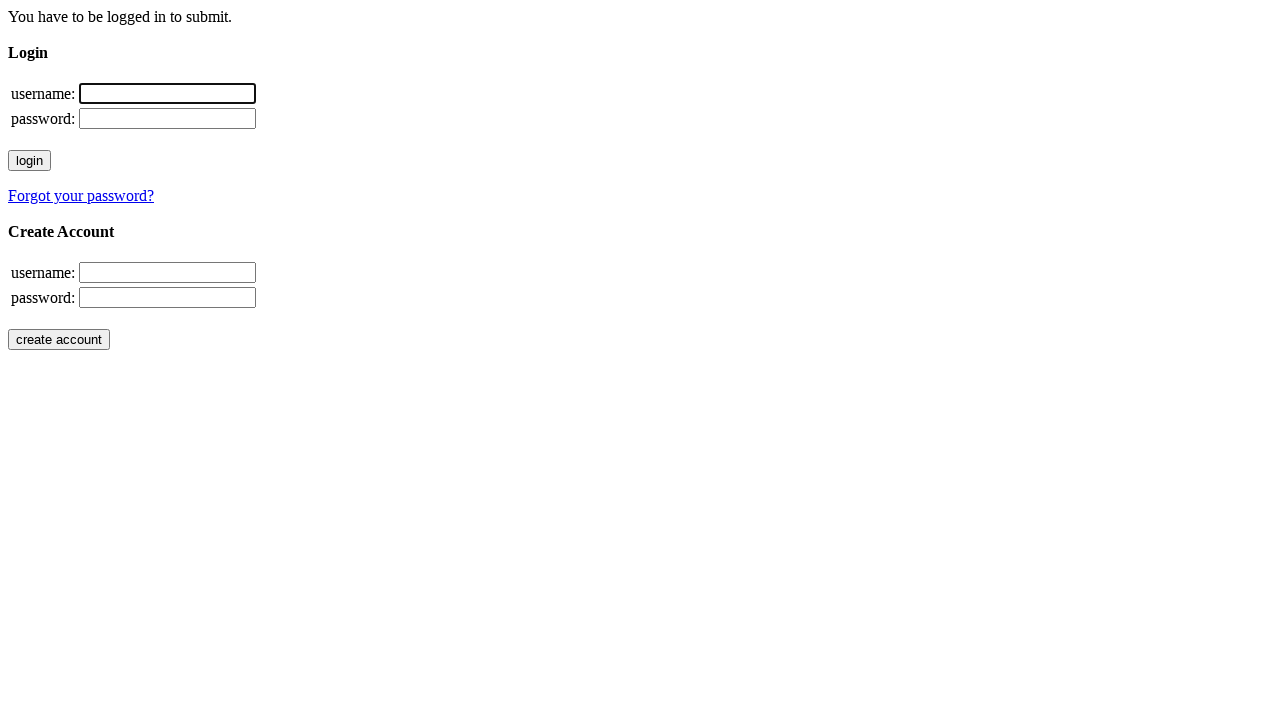

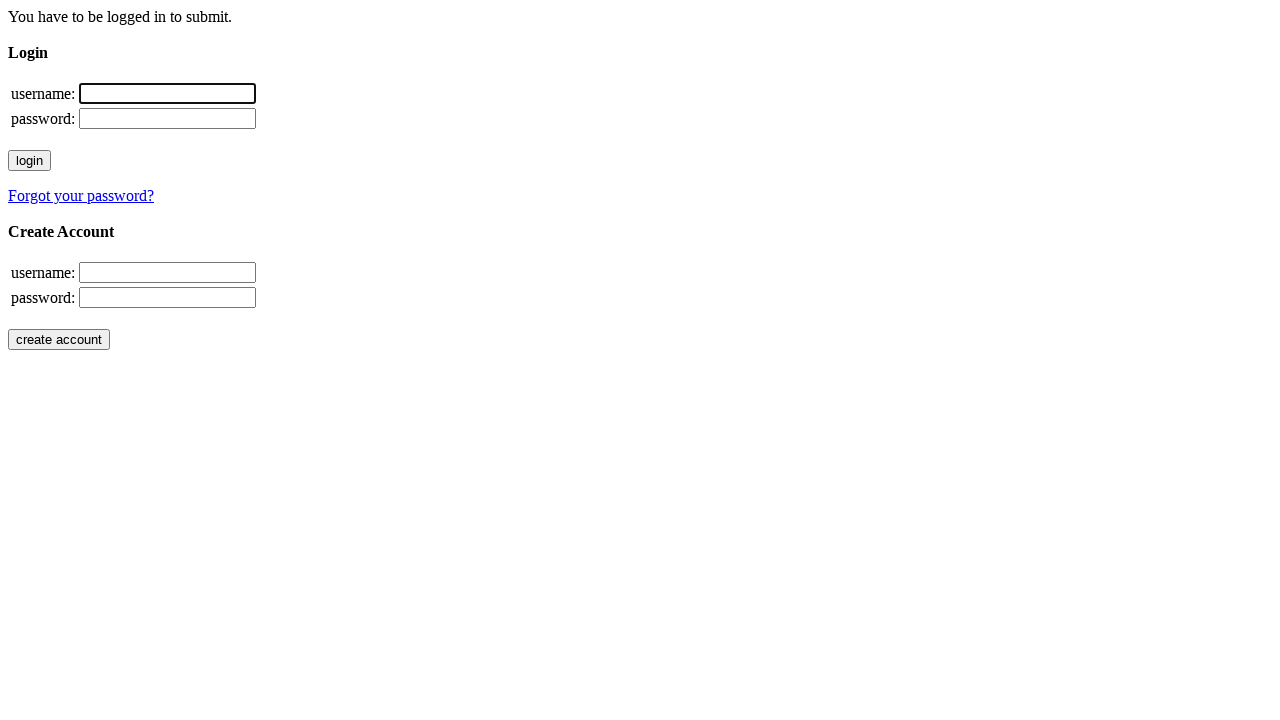